Tests confirmation alert handling by clicking a button that triggers a confirm dialog and dismissing it

Starting URL: https://demoqa.com/alerts

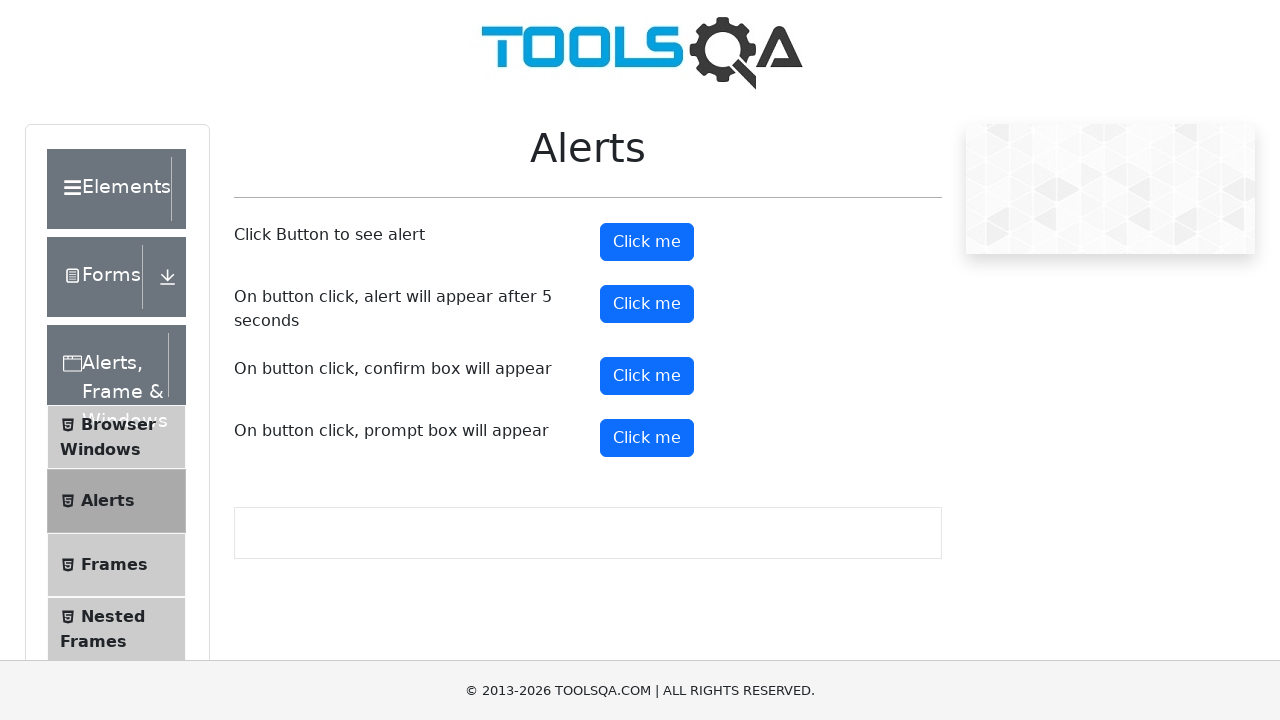

Set up dialog handler to dismiss confirmation dialogs
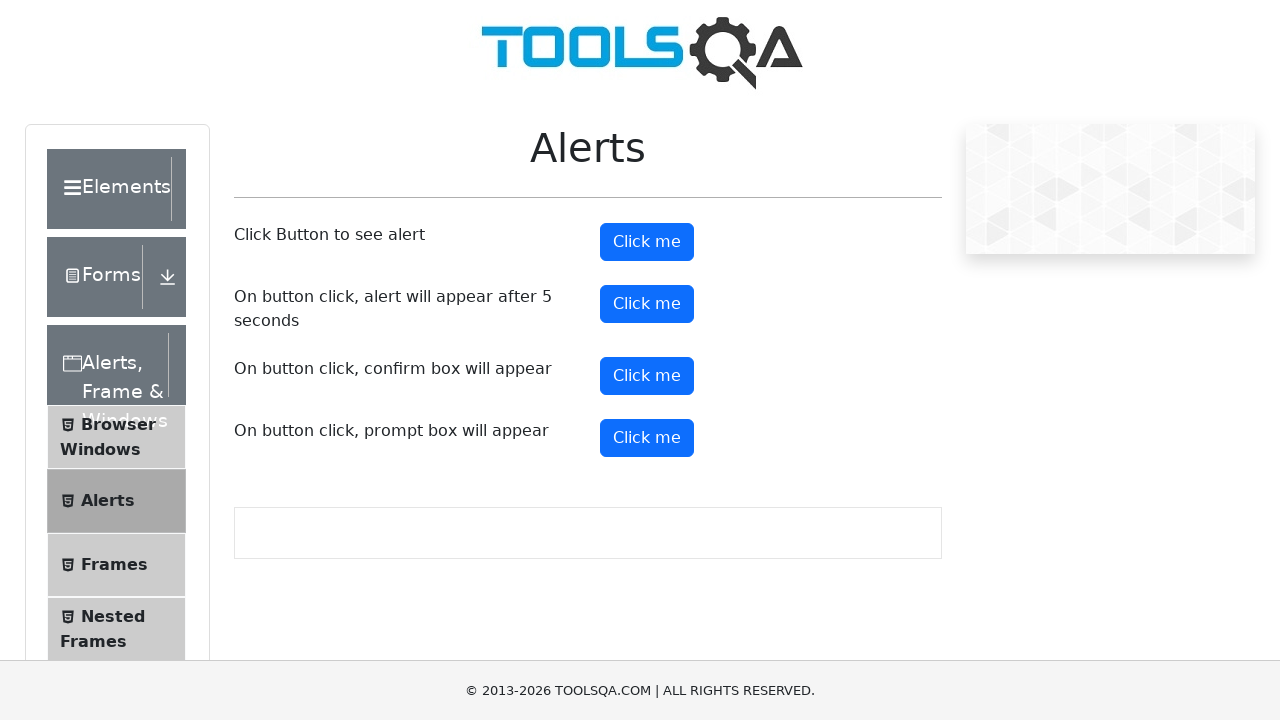

Clicked confirmation button to trigger alert at (647, 376) on #confirmButton
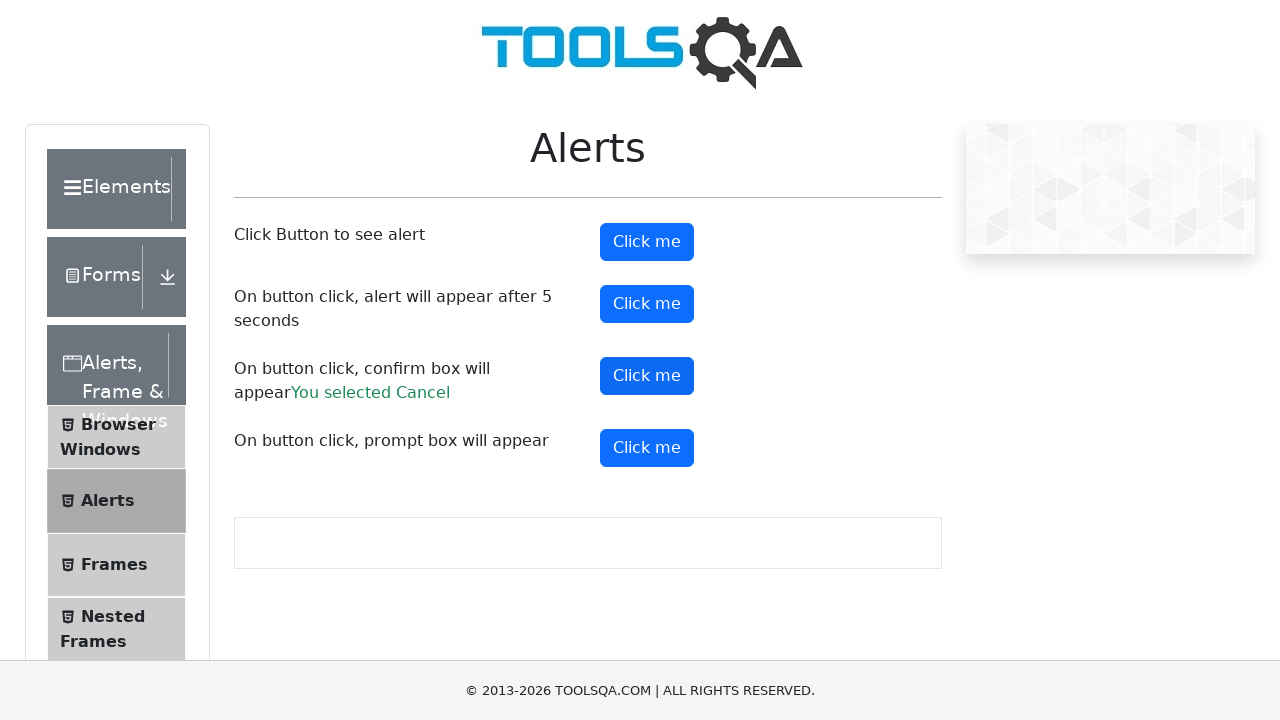

Confirmation result text appeared after dismissing alert
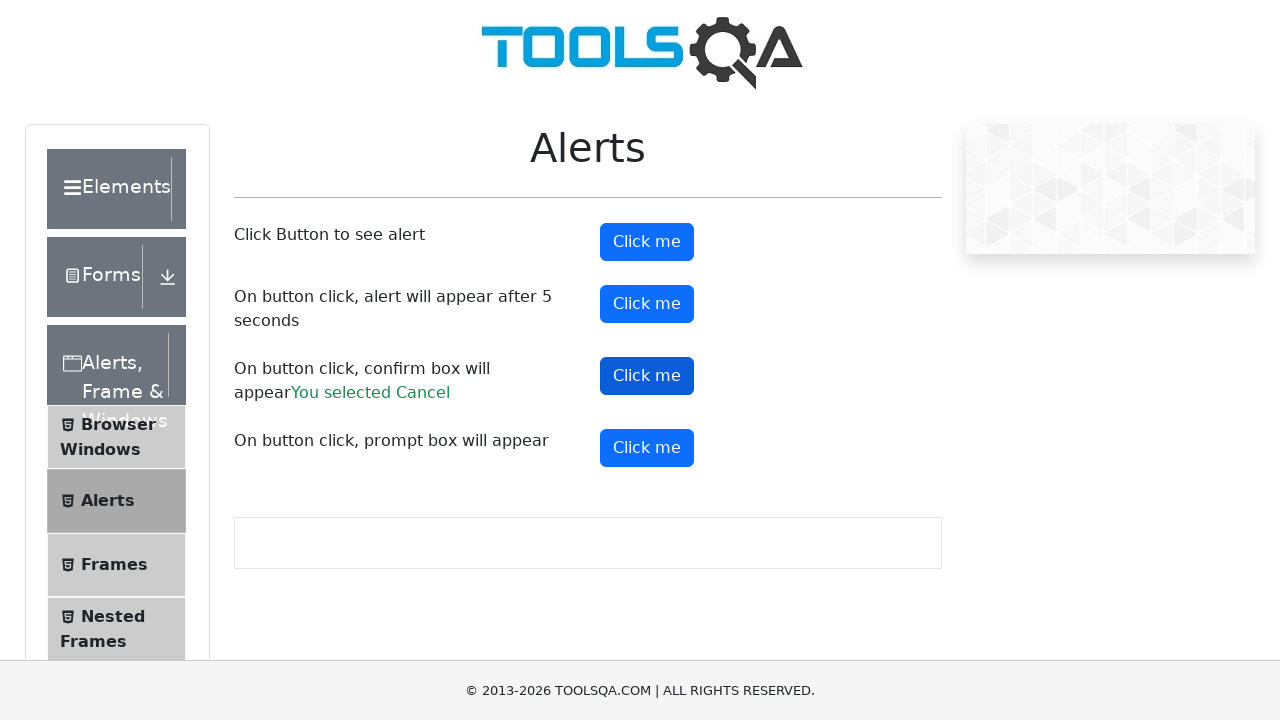

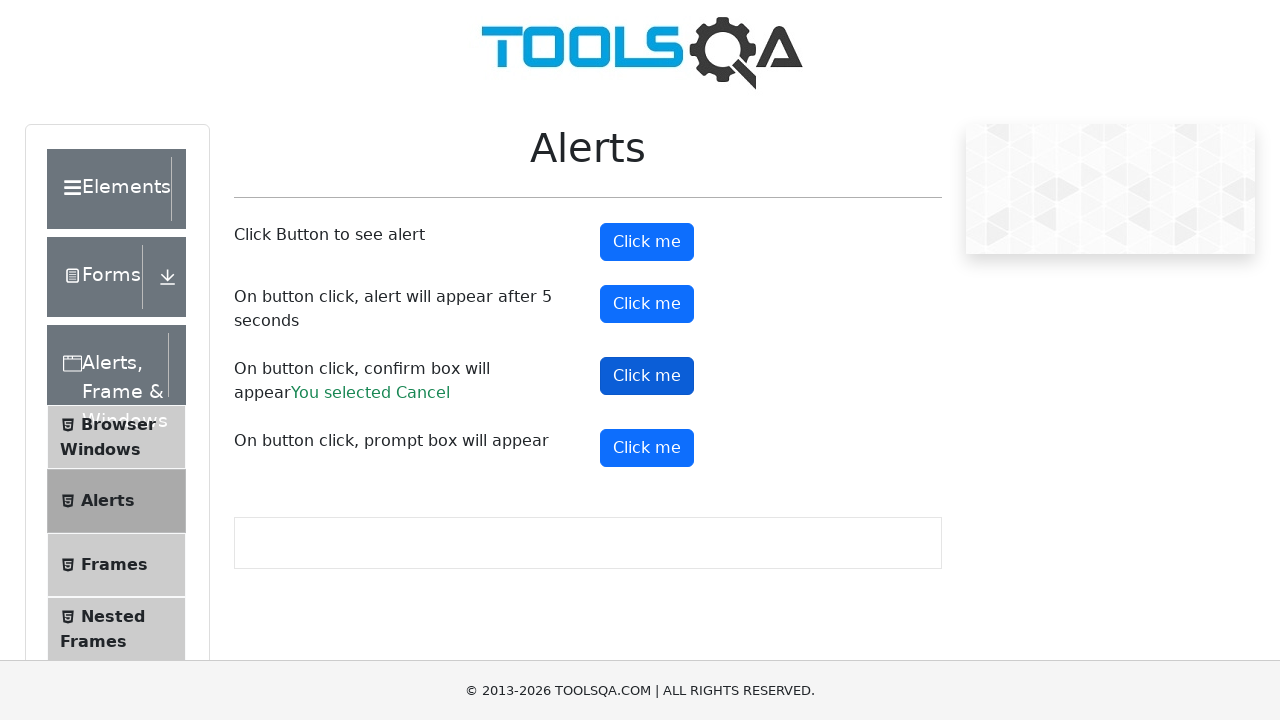